Tests login form validation with empty username and password fields and verifies an error message is displayed.

Starting URL: https://parabank.parasoft.com/parabank/index.htm?ConnType=JDBC

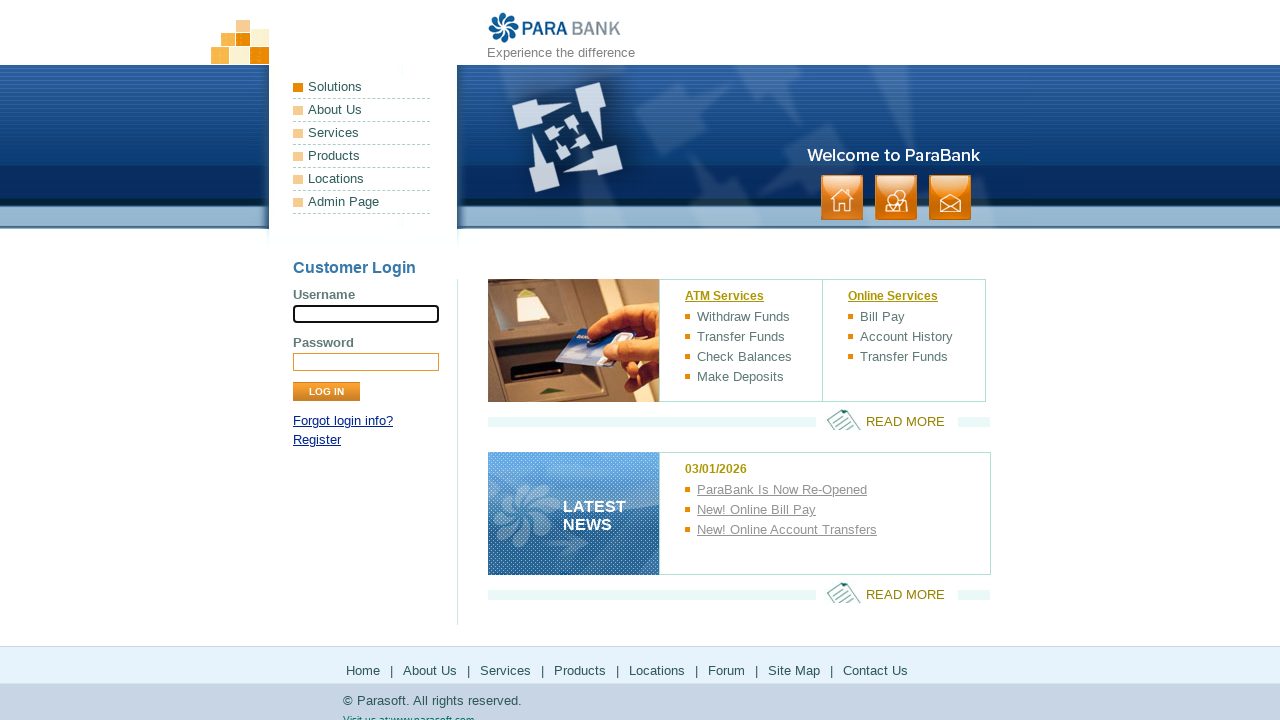

Cleared username field (left empty) on input[type="text"]
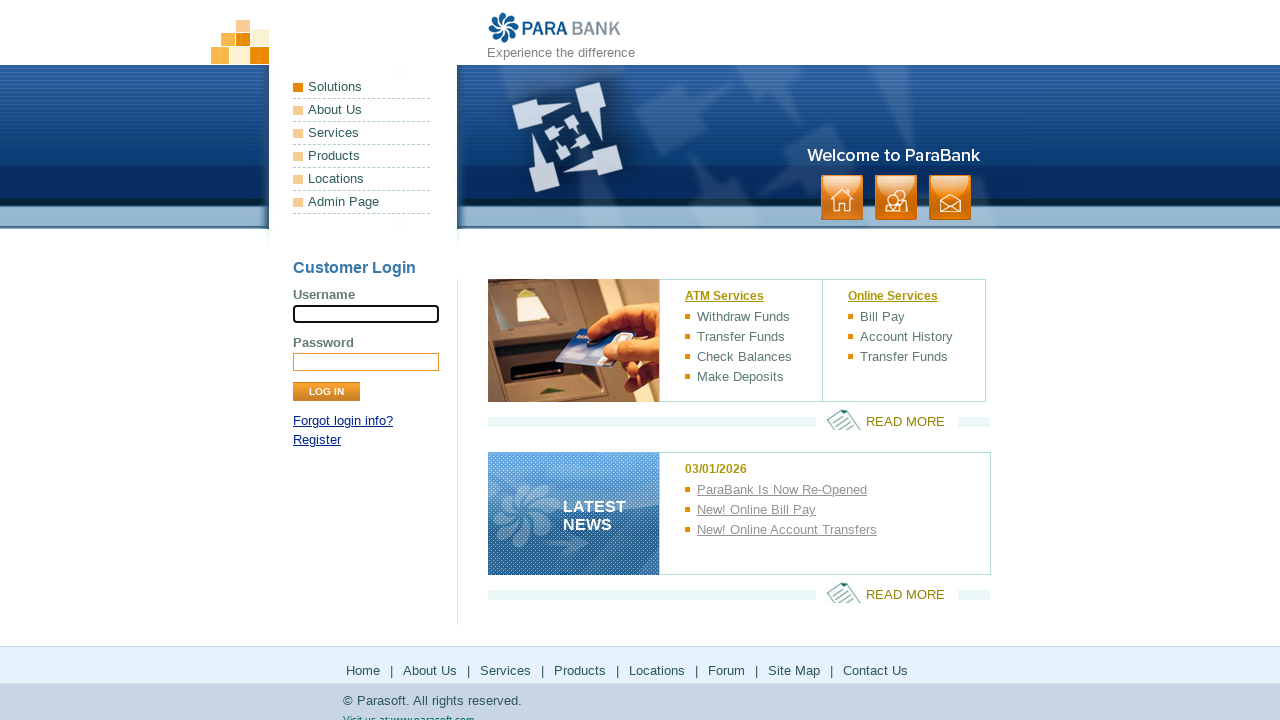

Clicked password field (left empty) at (366, 362) on input[type="password"]
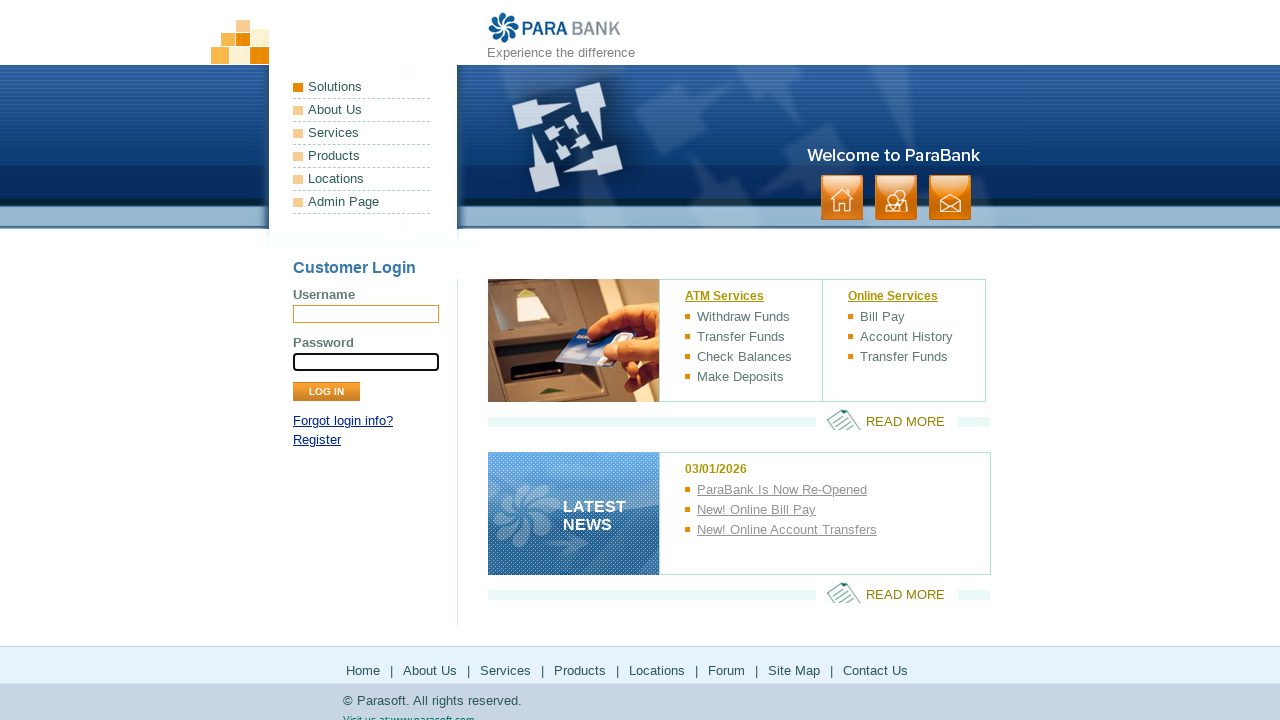

Clicked login button with empty username and password at (326, 392) on input[type="submit"]
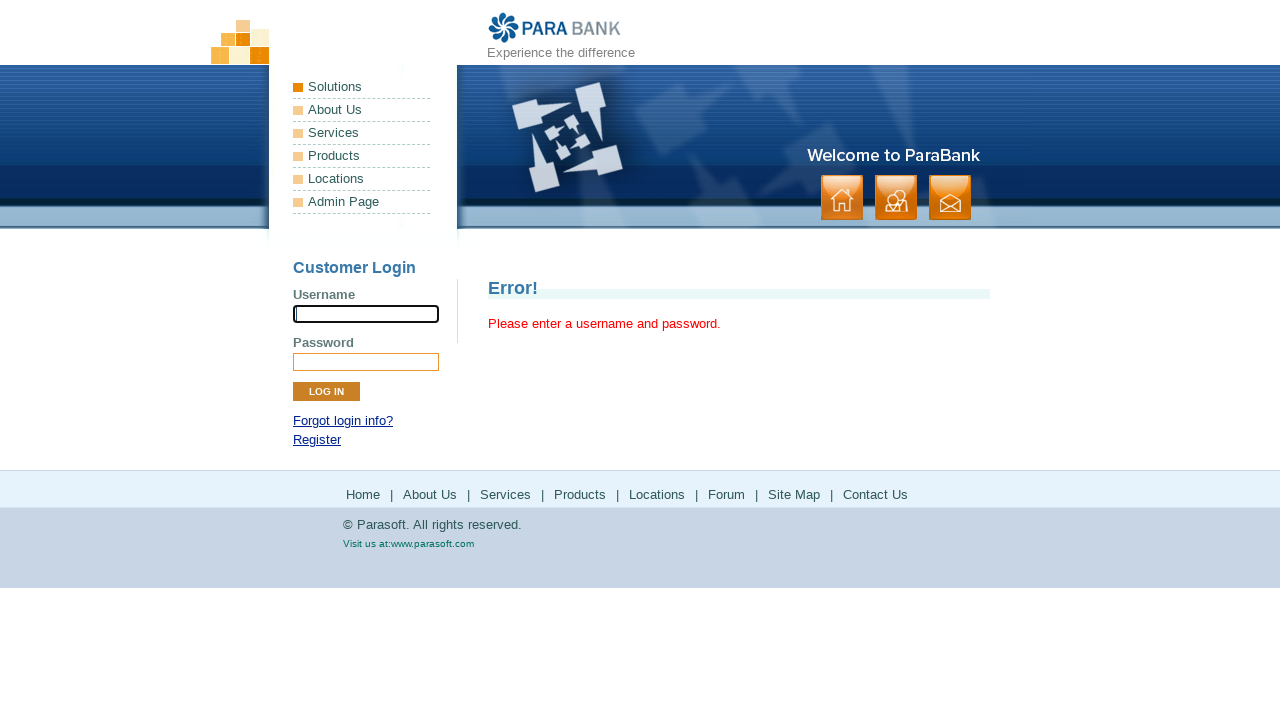

Error message displayed as expected
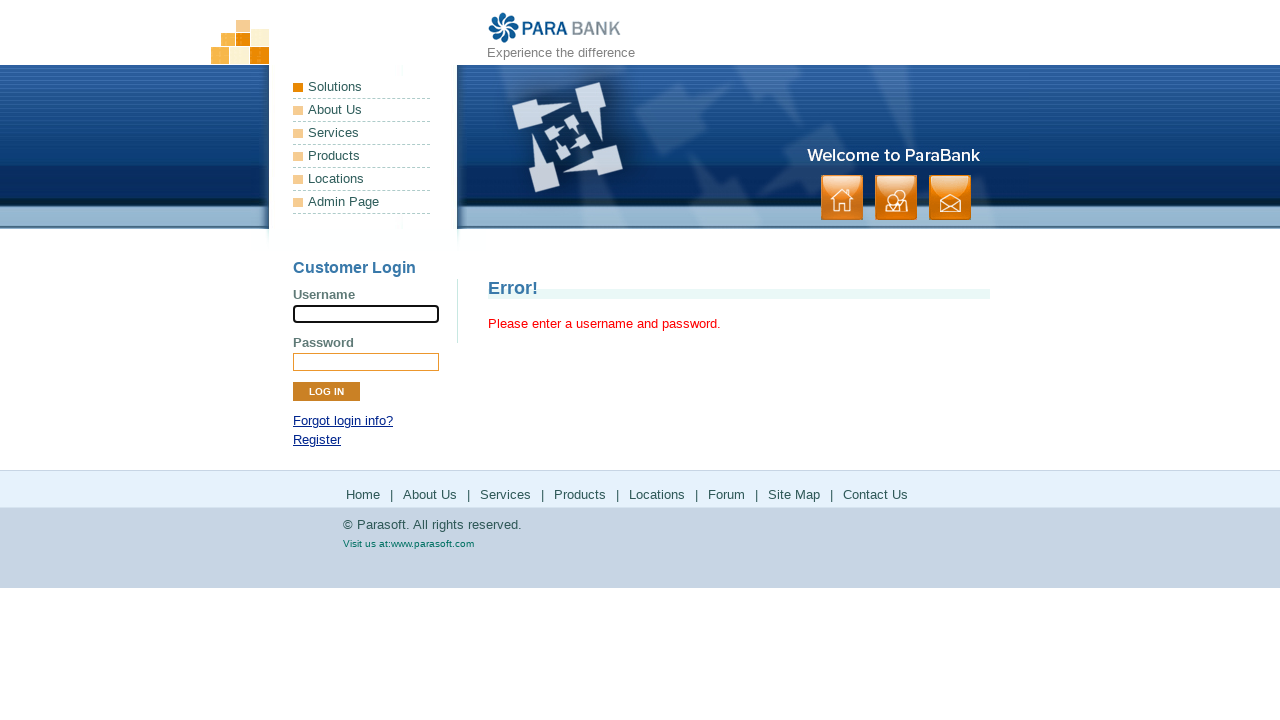

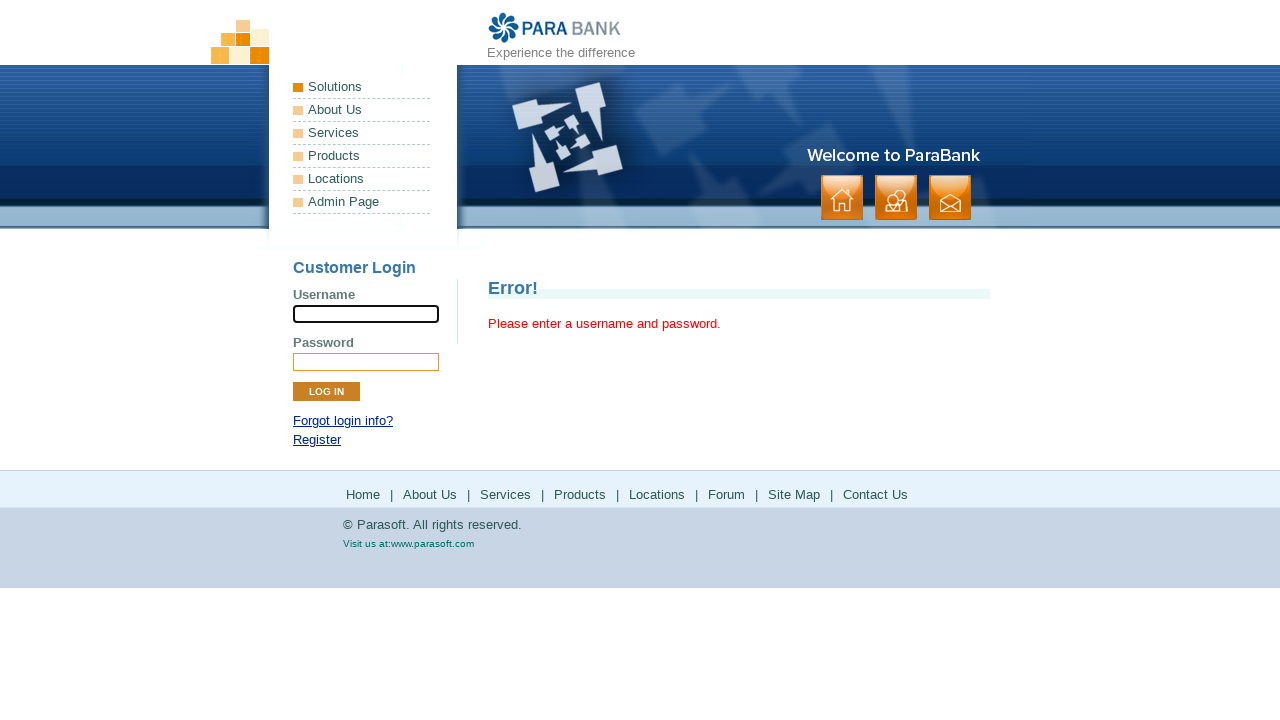